Tests JavaScript alert handling by clicking button to trigger alert and accepting it

Starting URL: https://the-internet.herokuapp.com/

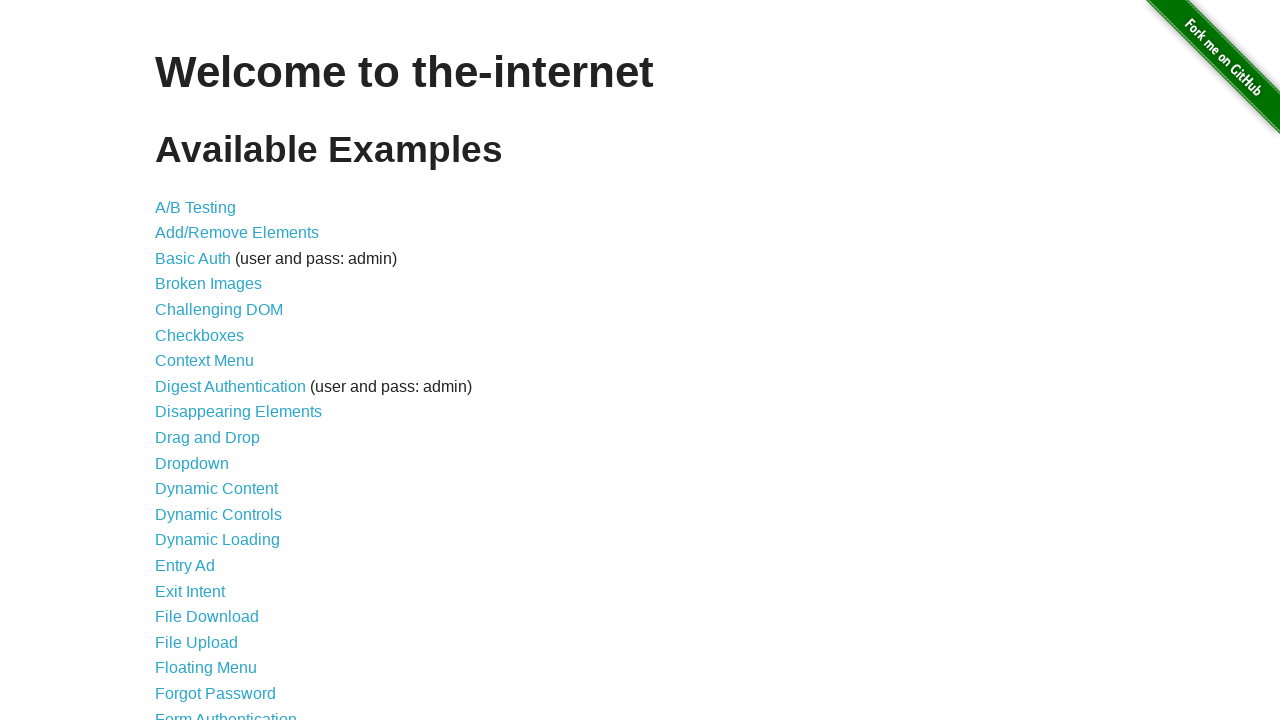

Clicked on JavaScript Alerts link at (214, 361) on a[href='/javascript_alerts']
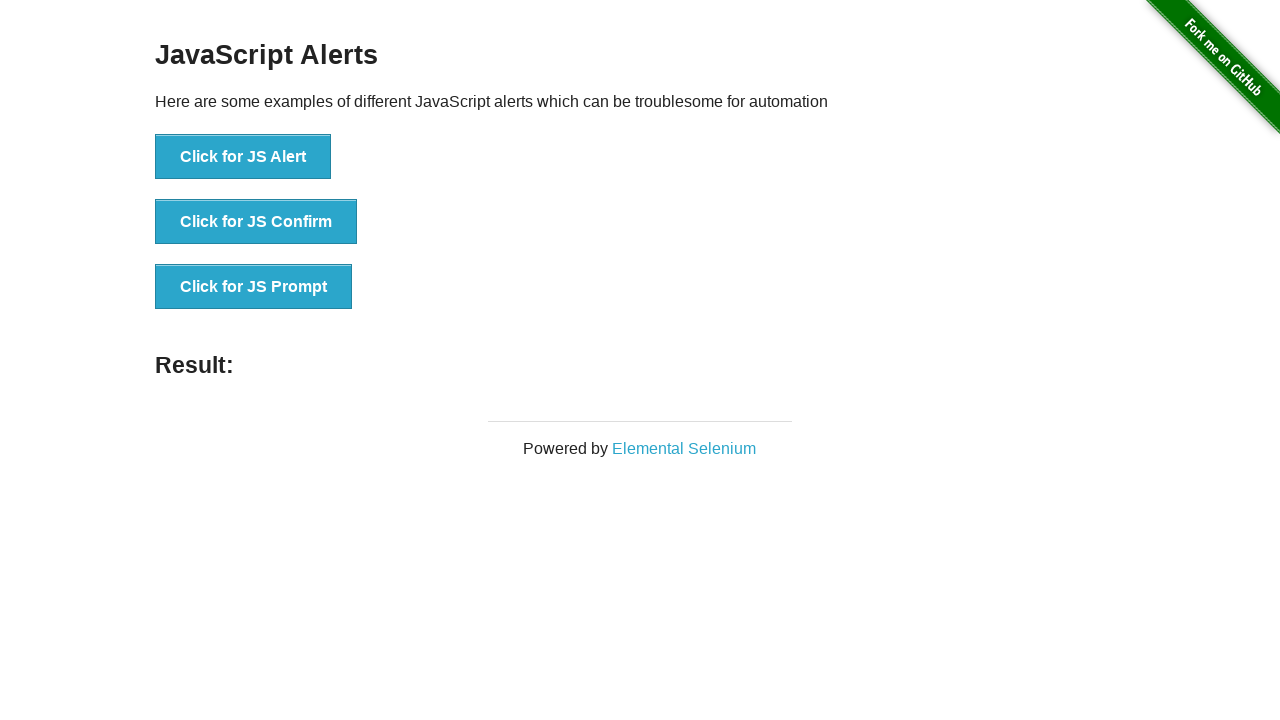

Alerts page loaded with heading visible
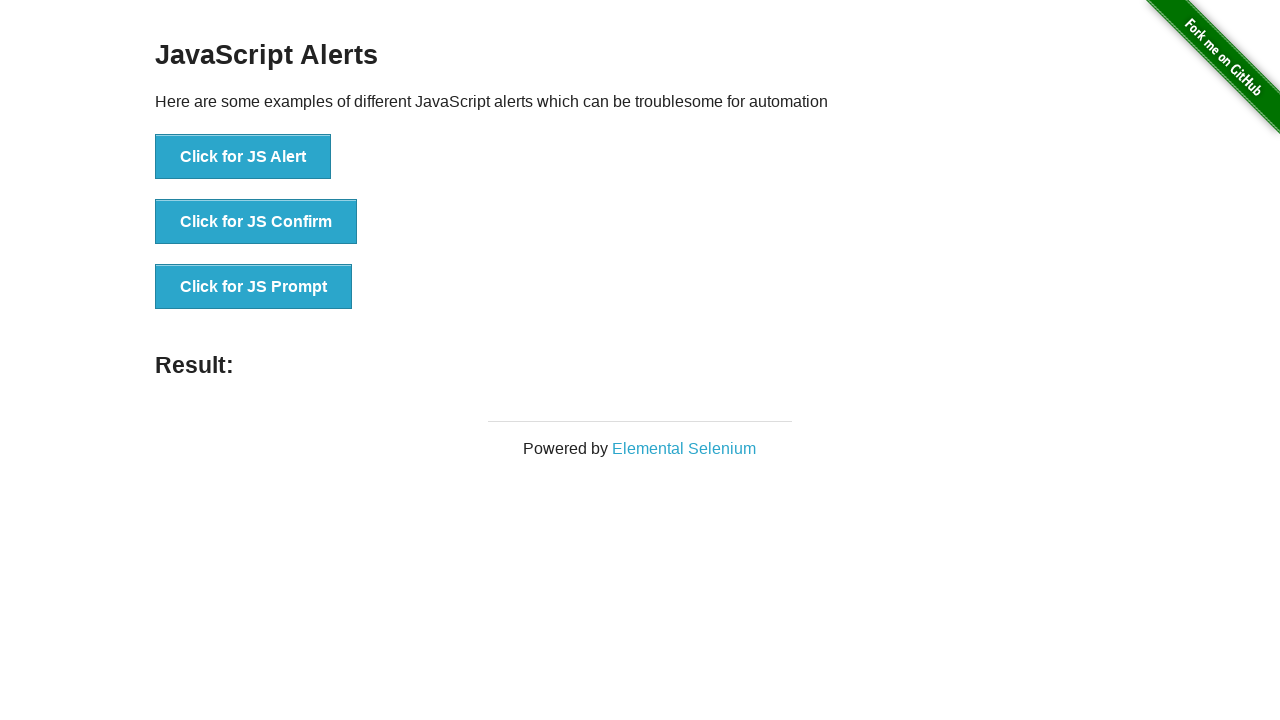

Set up dialog handler to accept alerts
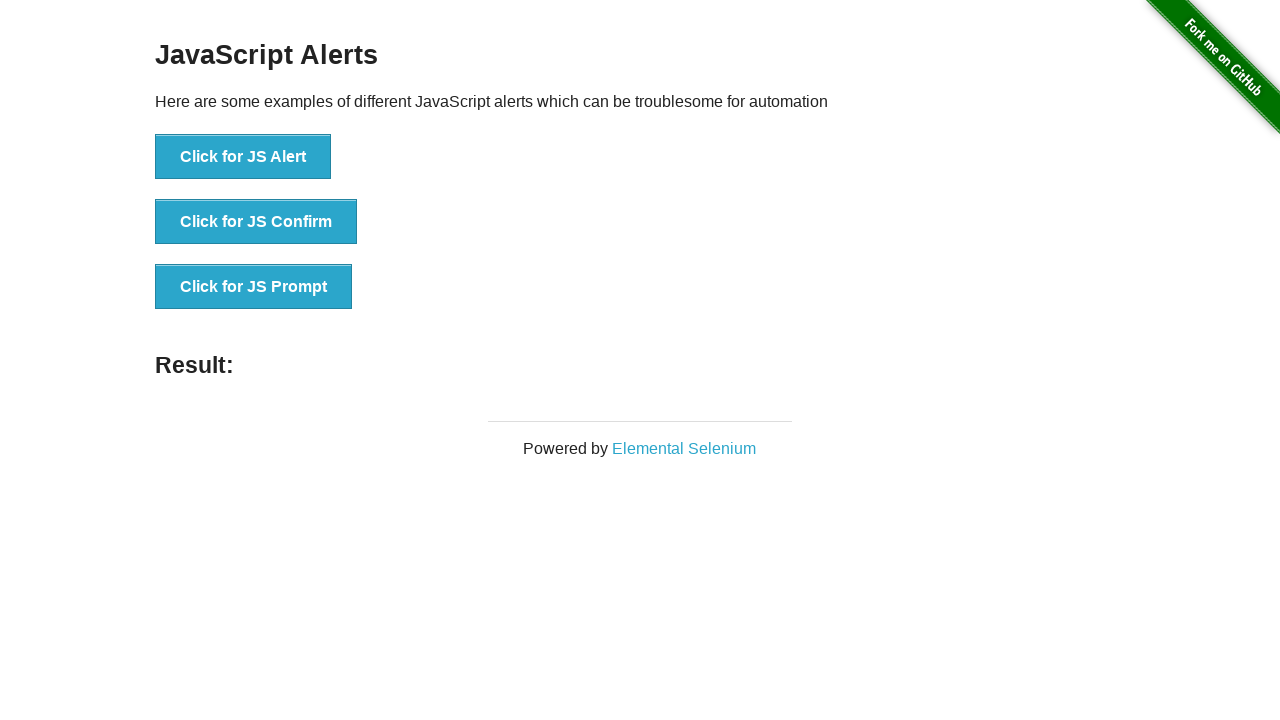

Clicked JS Alert button to trigger alert at (243, 157) on button[onclick='jsAlert()']
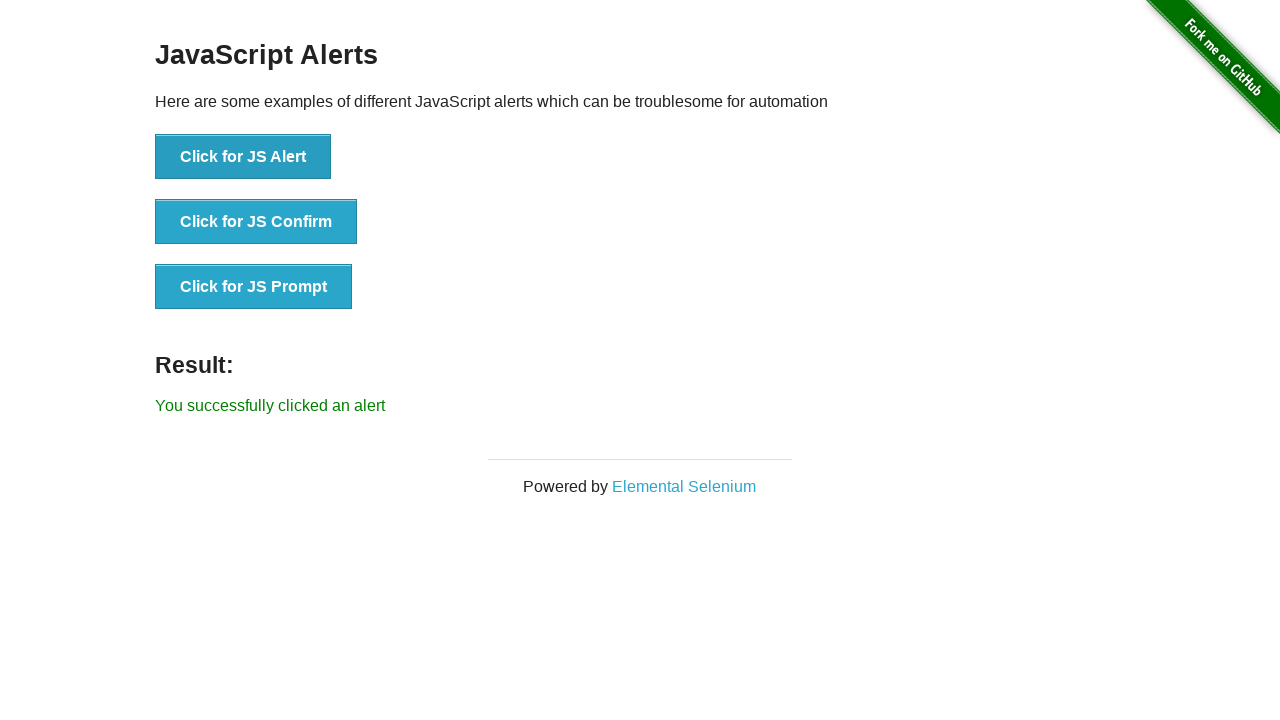

Alert was accepted and result message appeared
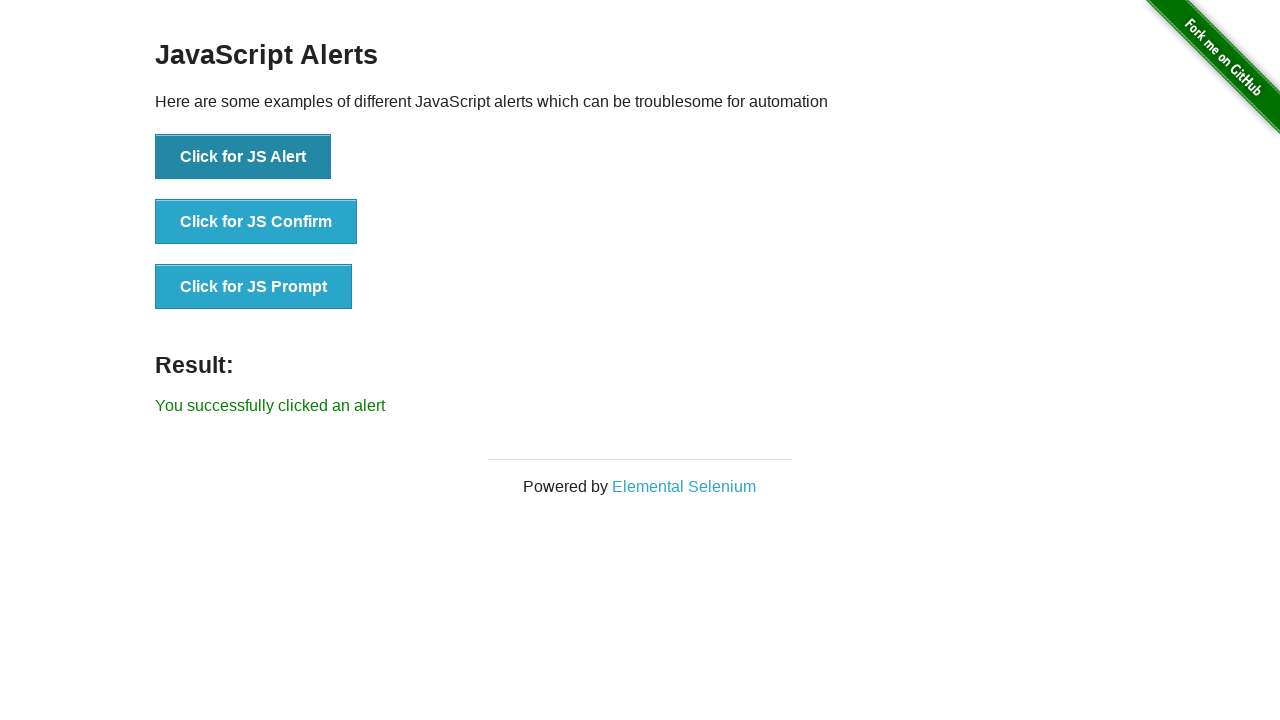

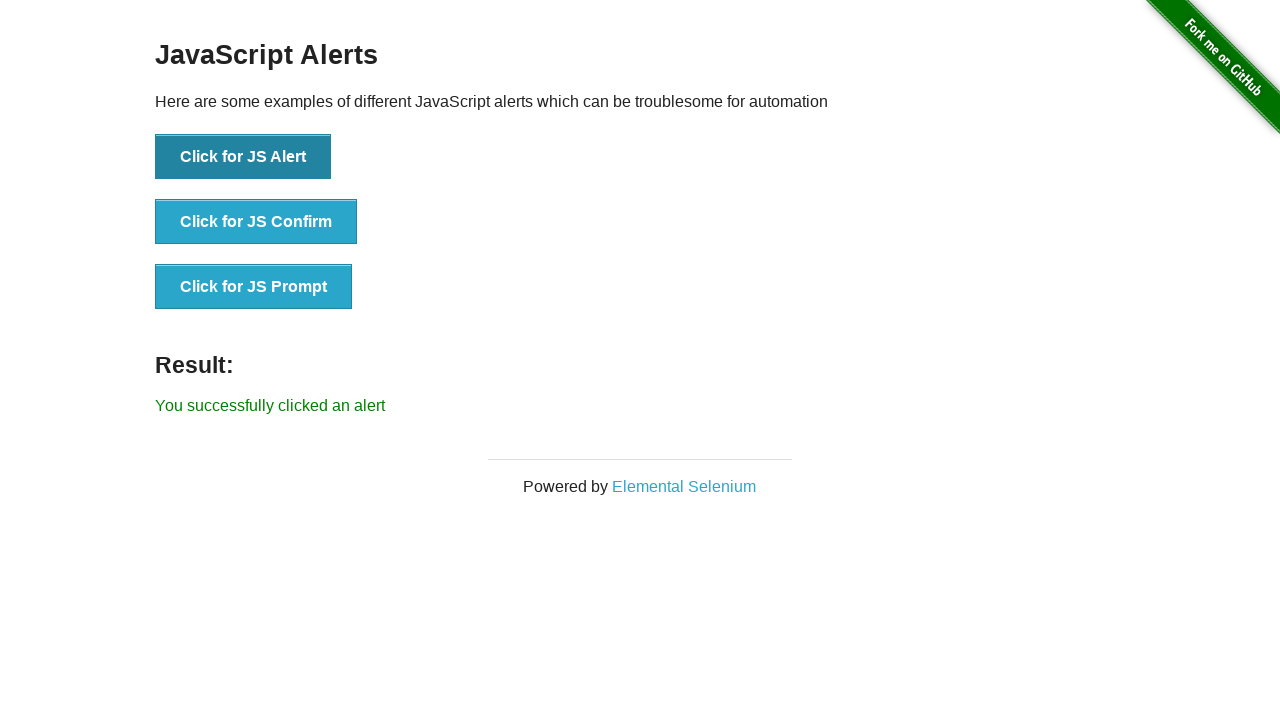